Tests various input field interactions on a practice page including entering text, appending text with tab key, clearing a field, and checking disabled/readonly attributes of input elements

Starting URL: https://letcode.in/edit

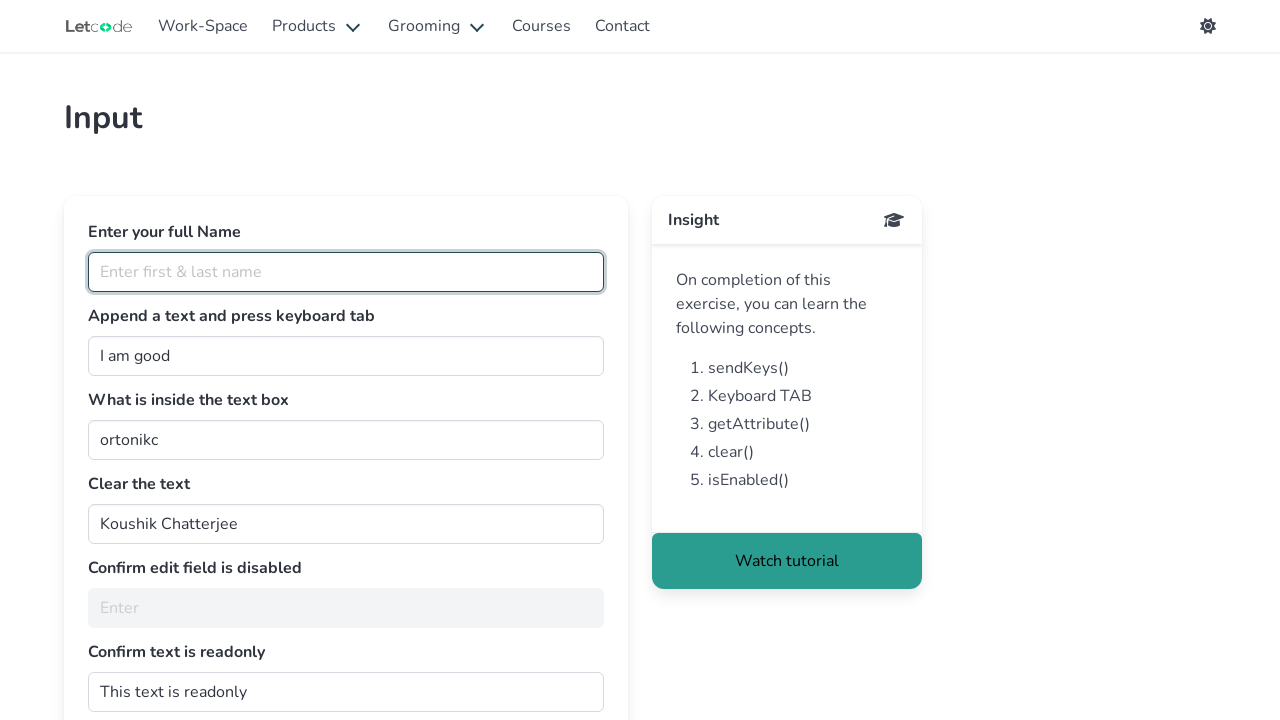

Filled fullName input field with 'Yumna Waheed' on #fullName
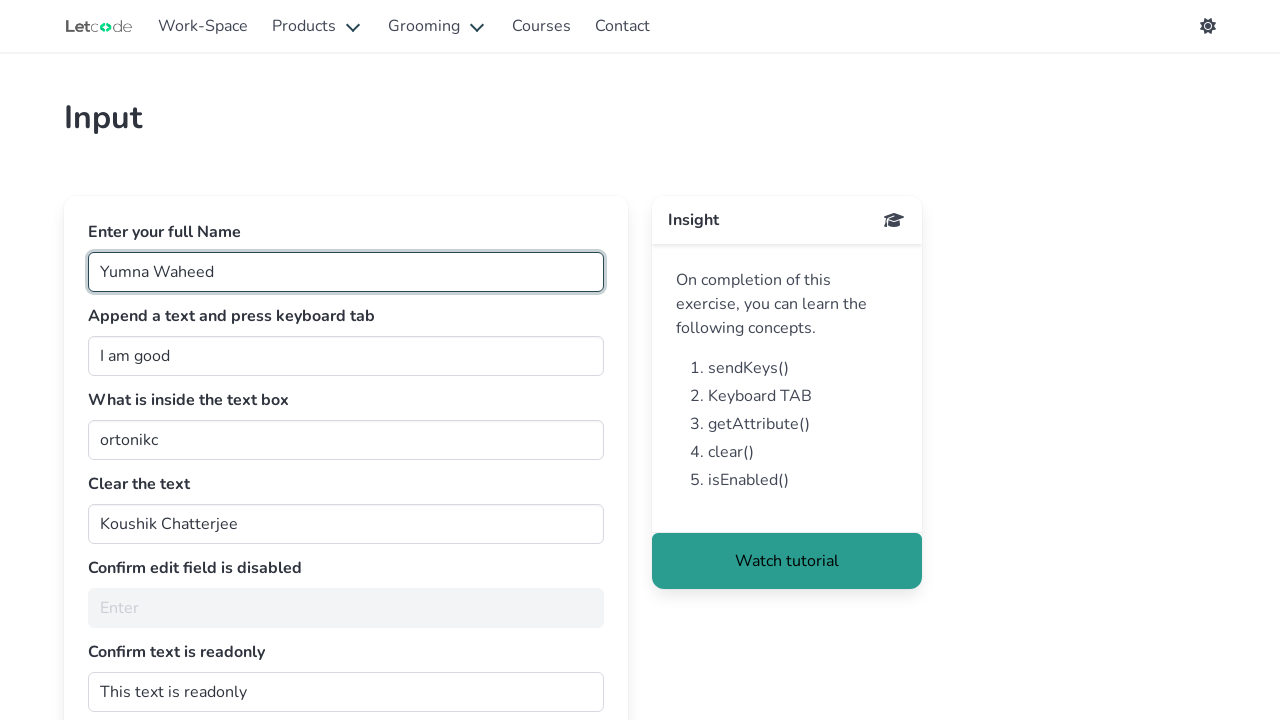

Clicked on join input field at (346, 356) on #join
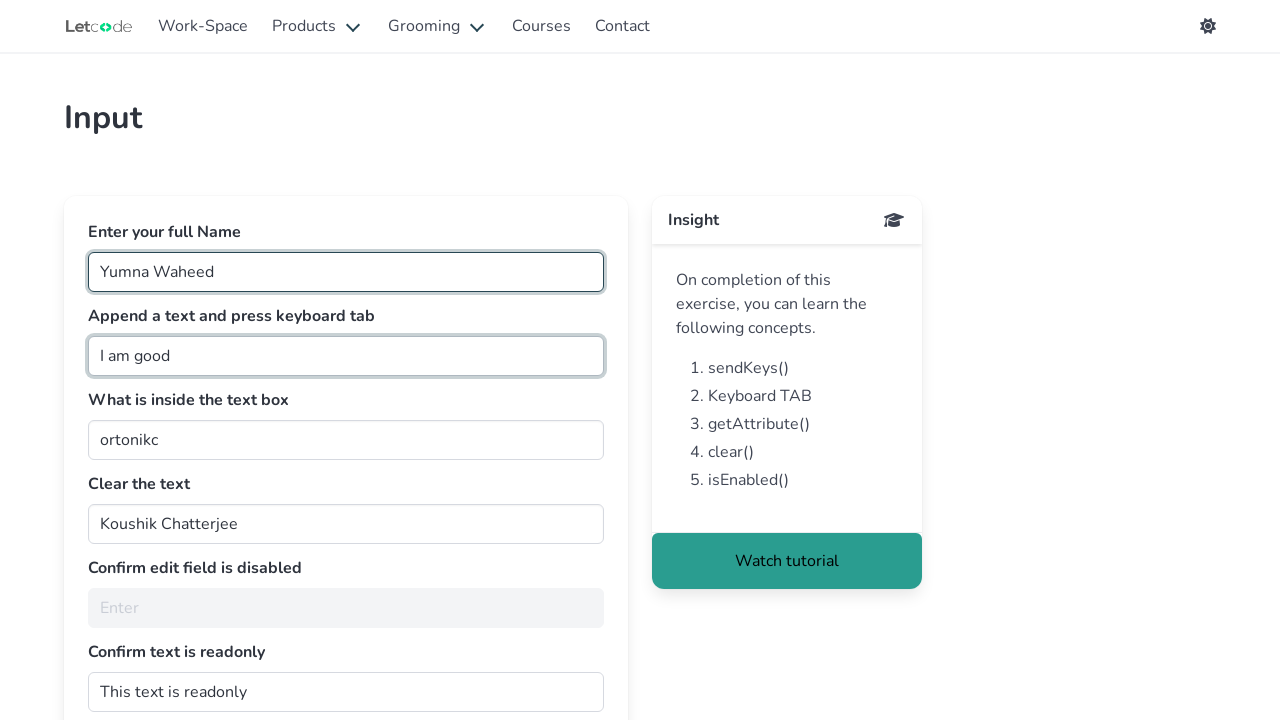

Typed ' Yumna Waheed' to append text to join field
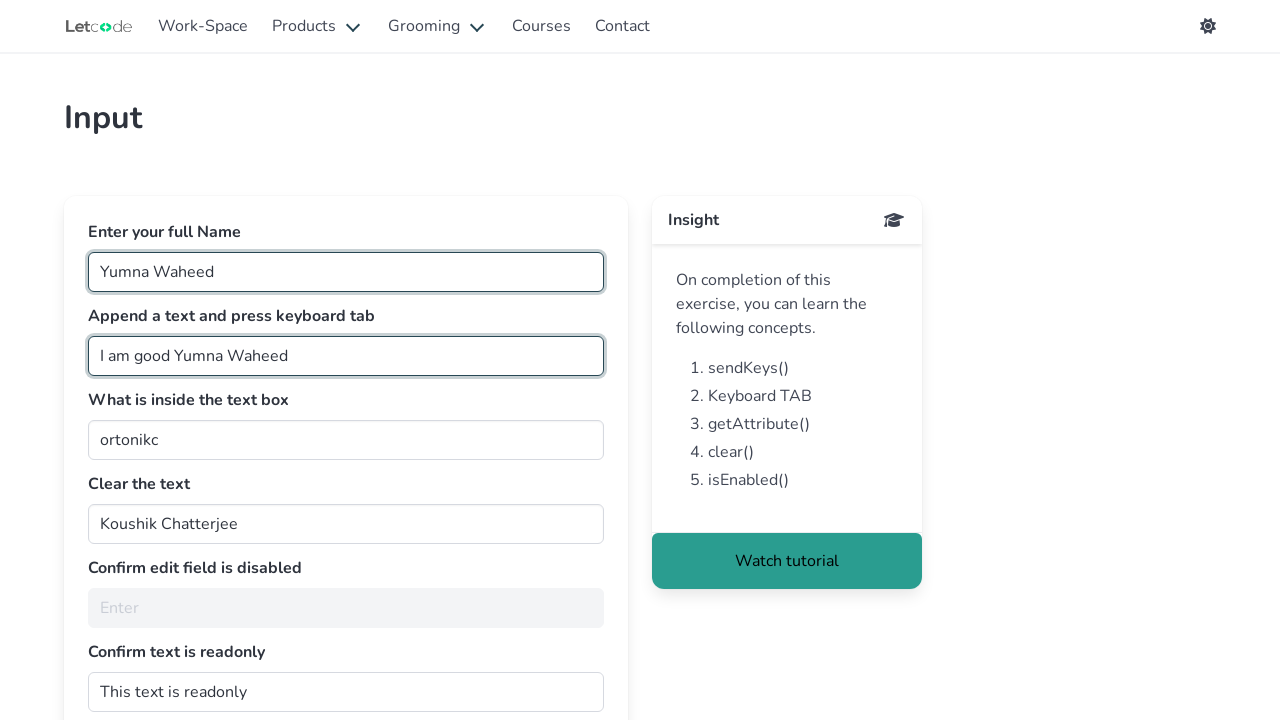

Pressed Tab key to move focus away from join field
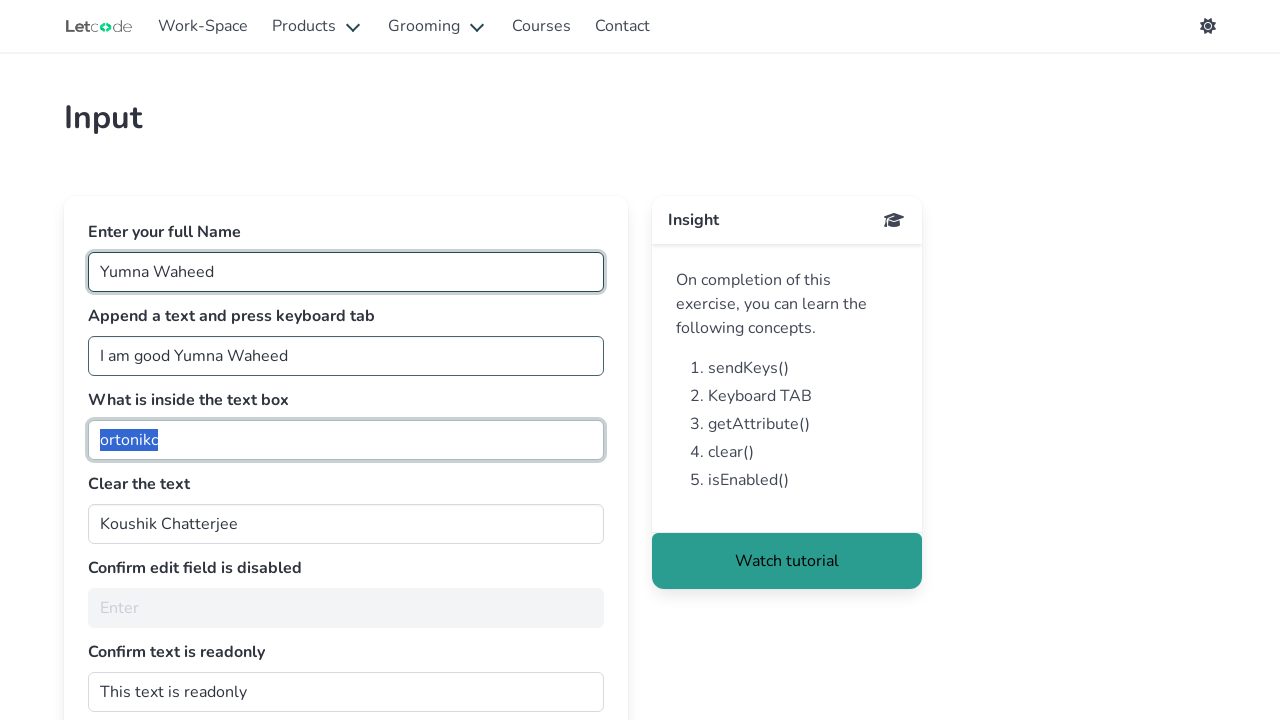

Retrieved value from getMe field: ortonikc
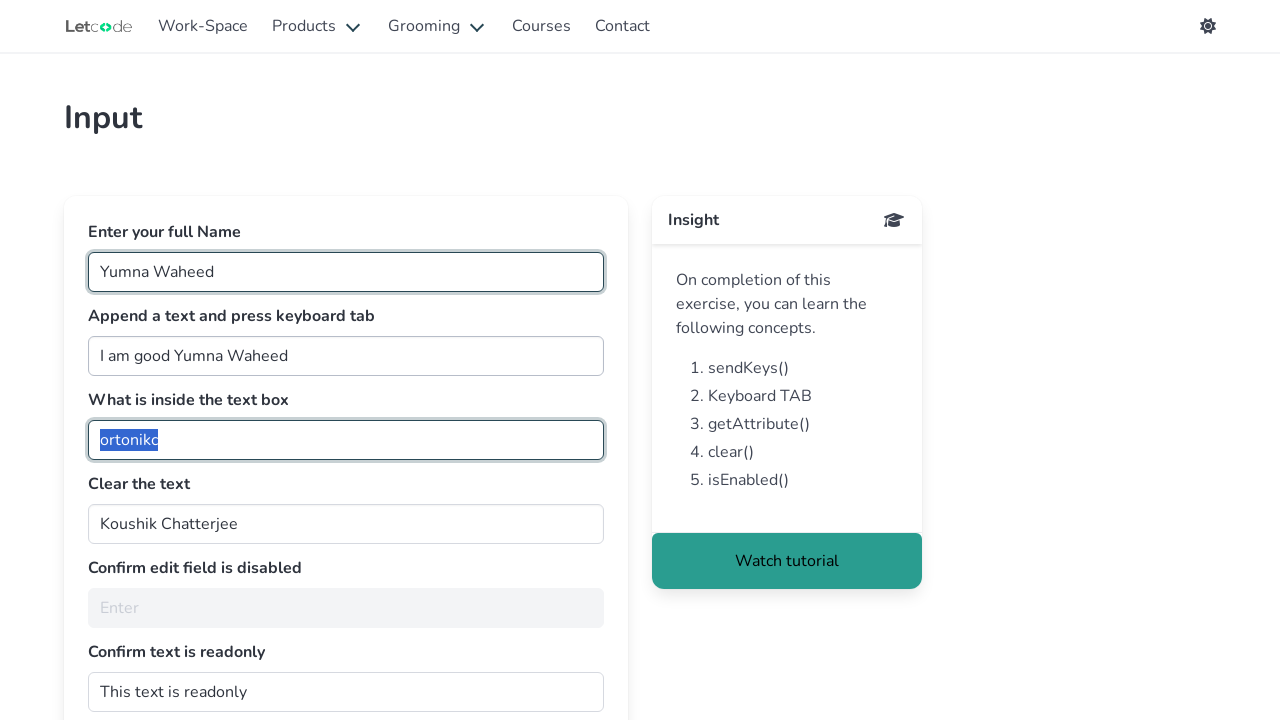

Cleared the clearMe input field on #clearMe
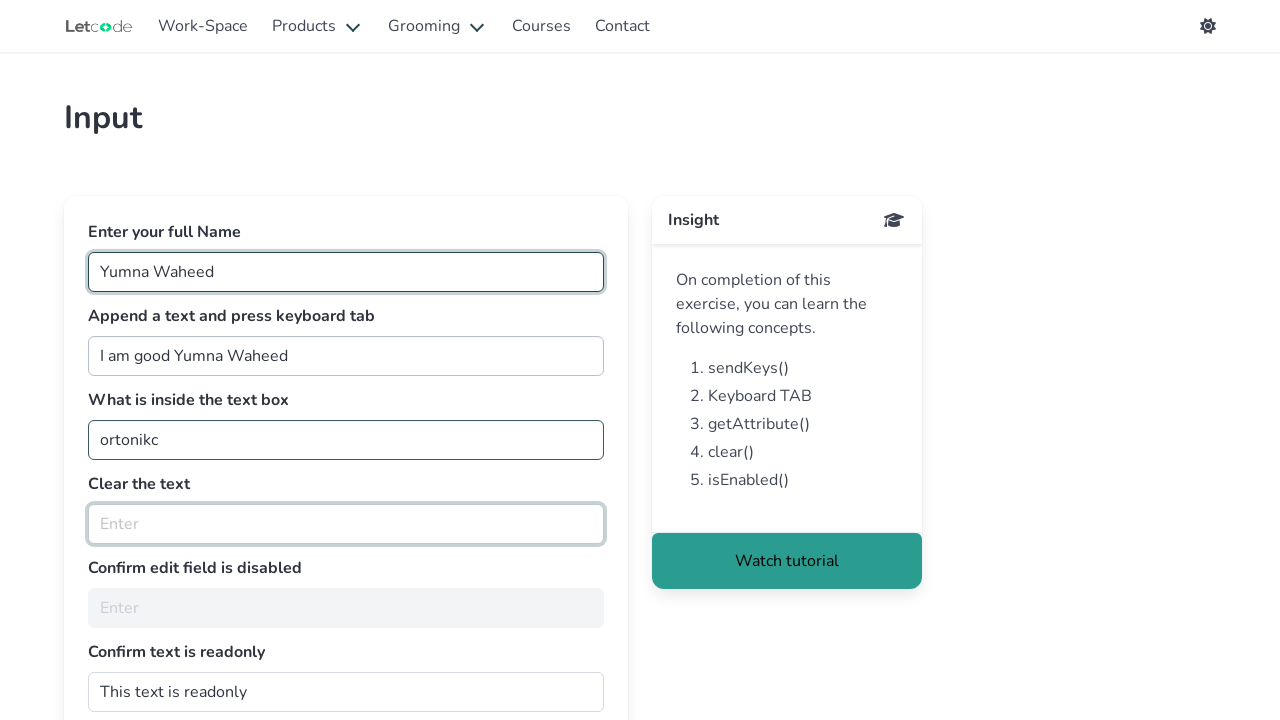

Checked if noEdit field is enabled: False
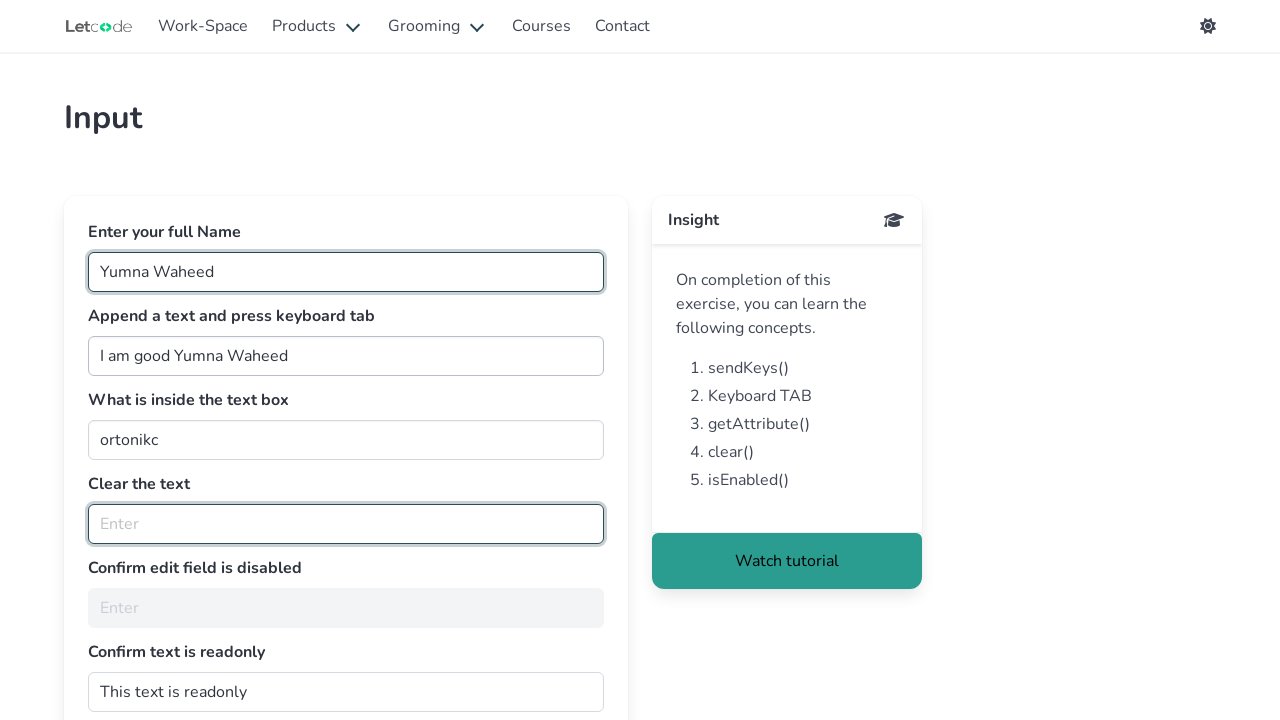

Checked if dontwrite field is readonly: 
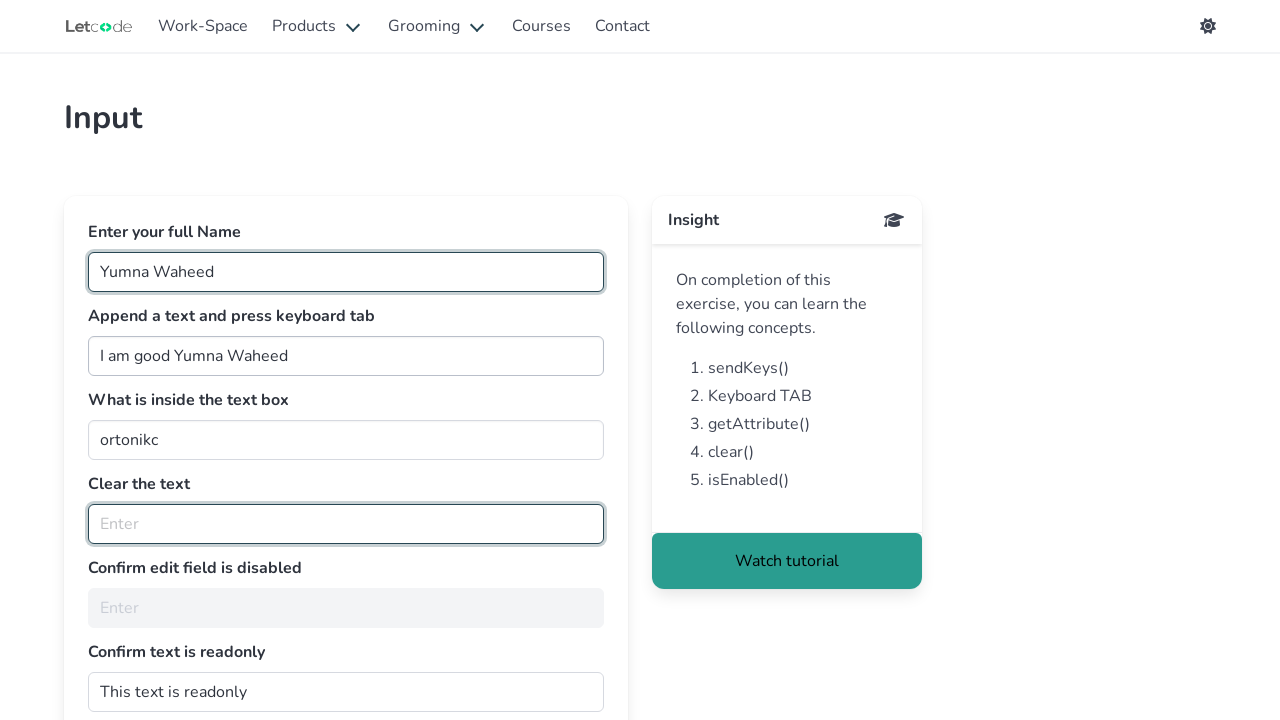

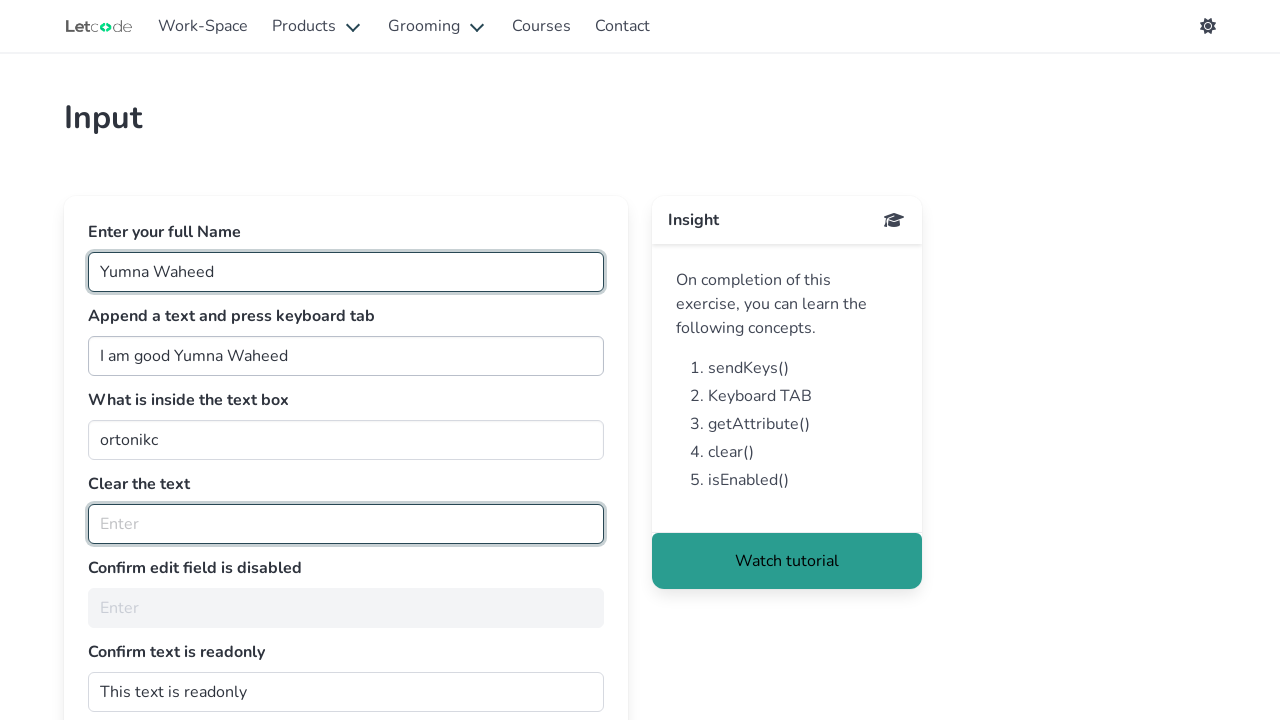